Validates that all dropdown options contain a specific word

Starting URL: https://rahulshettyacademy.com/AutomationPractice

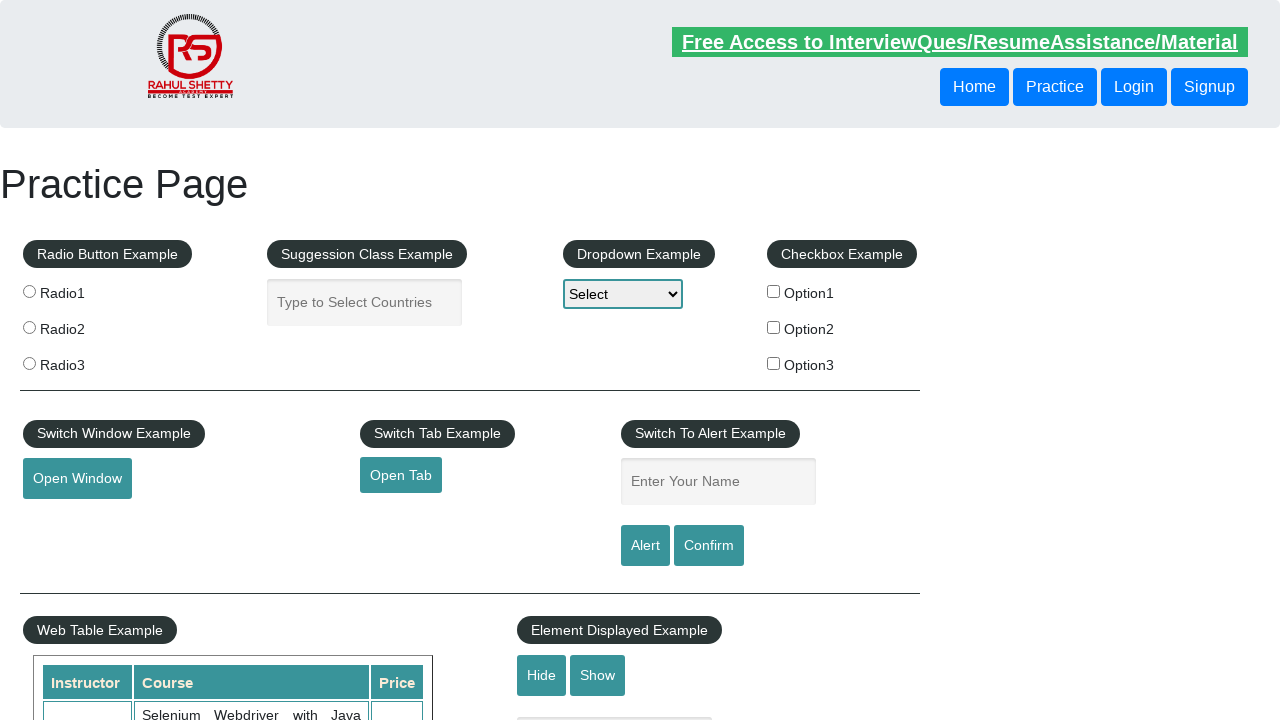

Navigated to https://rahulshettyacademy.com/AutomationPractice
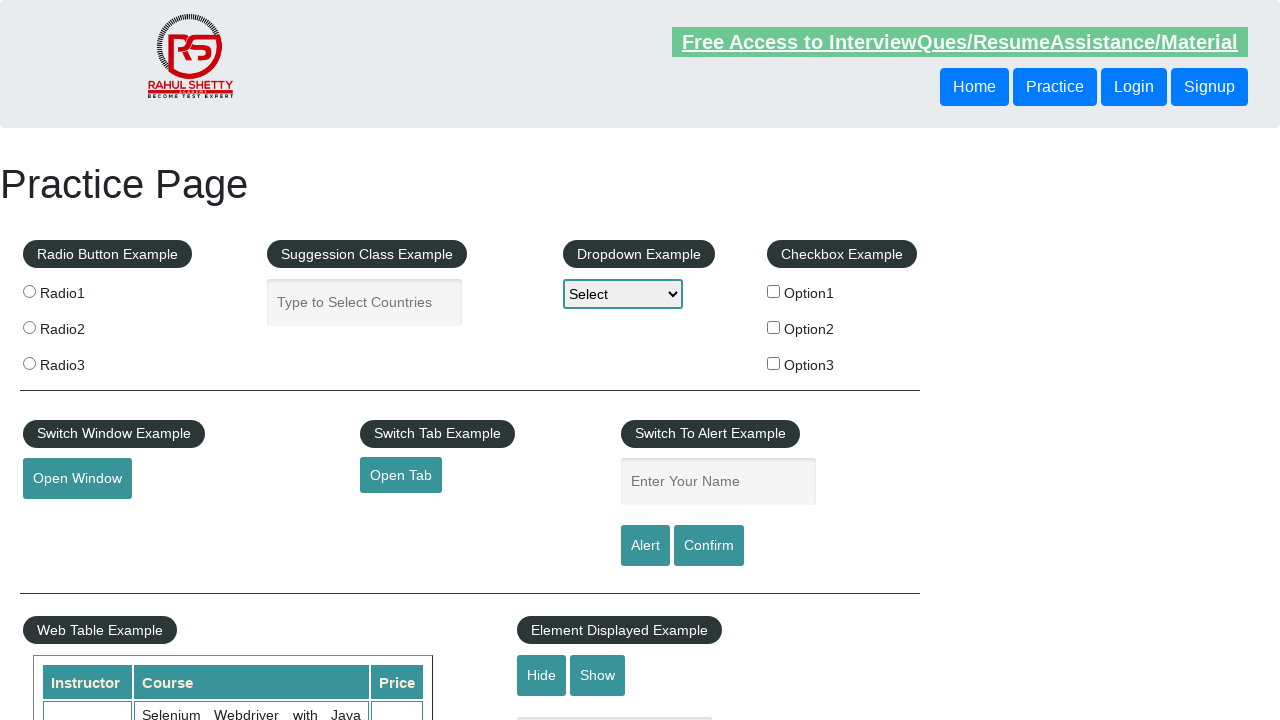

Located the dropdown element with id 'dropdown-class-example'
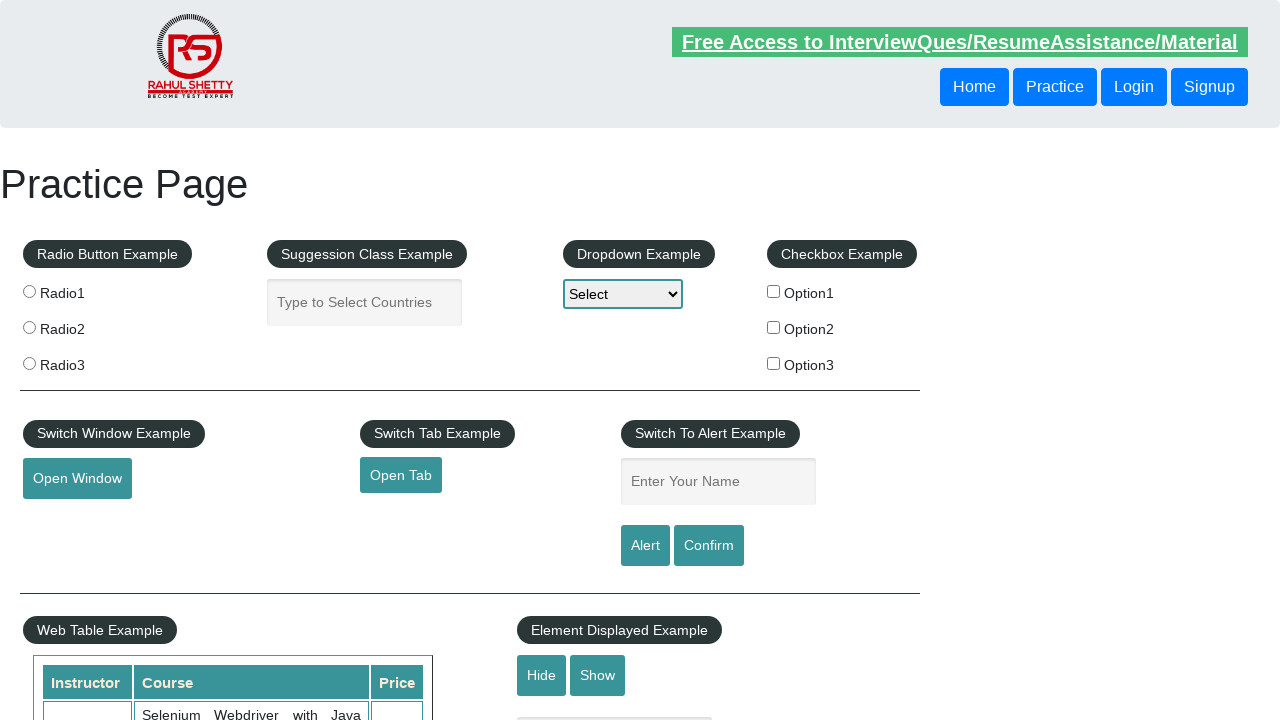

Retrieved all text contents from dropdown options
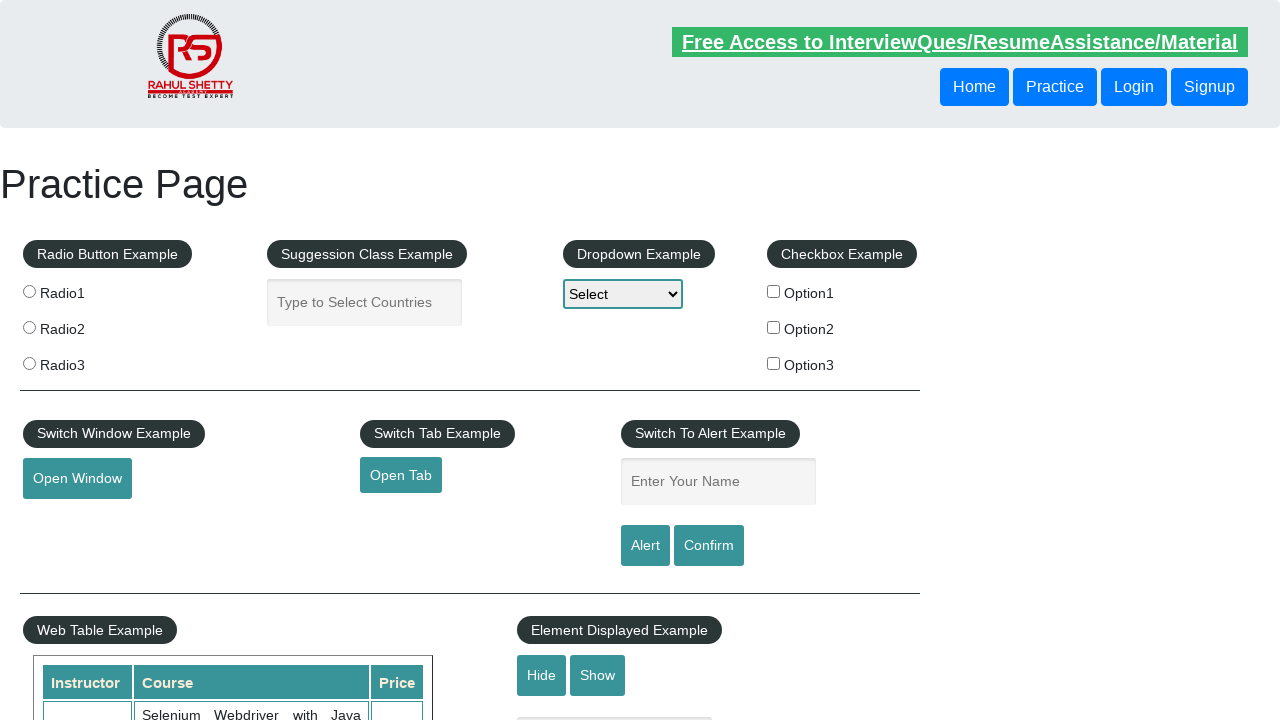

Completed validation of all dropdown options containing the word 'Option'
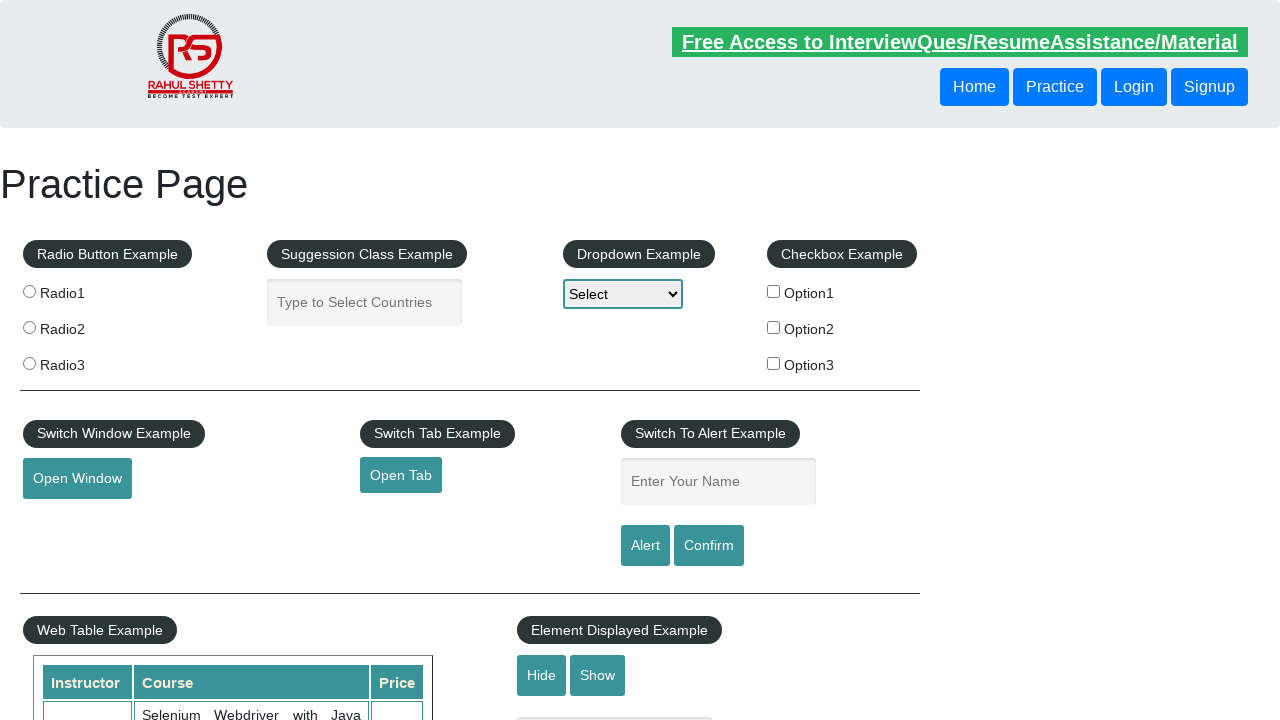

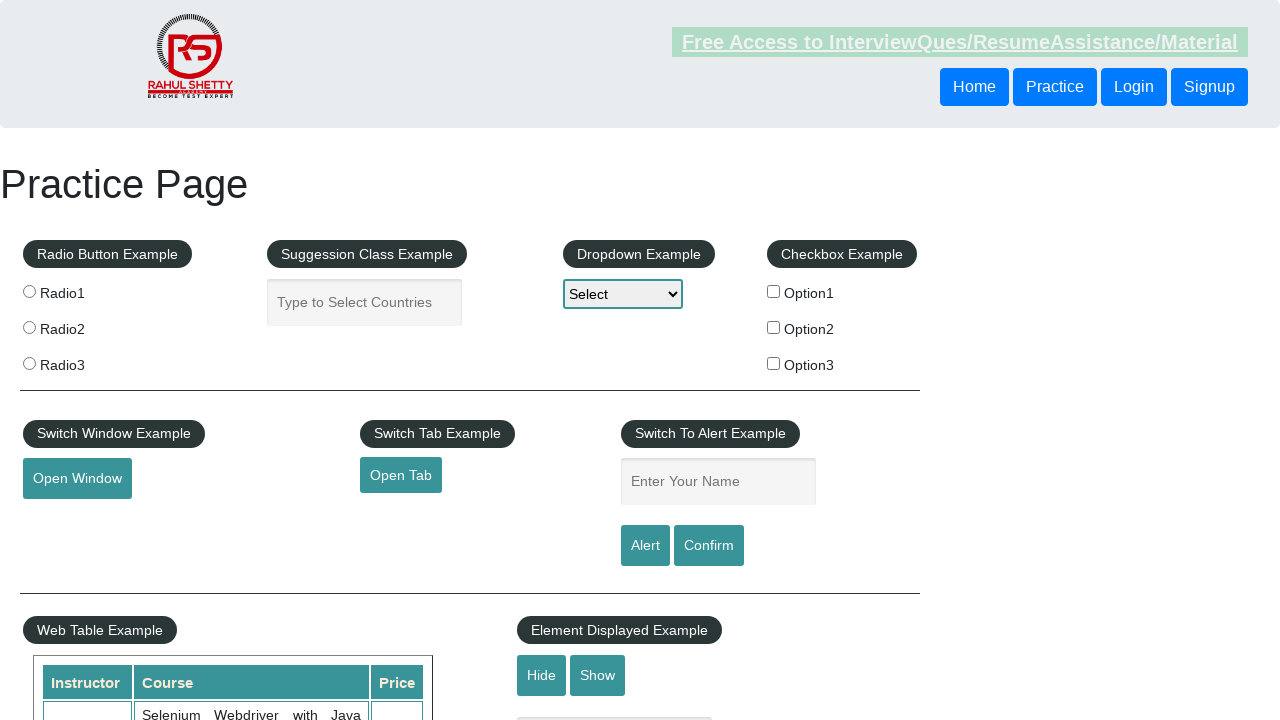